Tests dynamically loading an element by clicking the Start button, waiting for the element to be rendered, and verifying the "Hello World!" text appears

Starting URL: https://the-internet.herokuapp.com/dynamic_loading/2

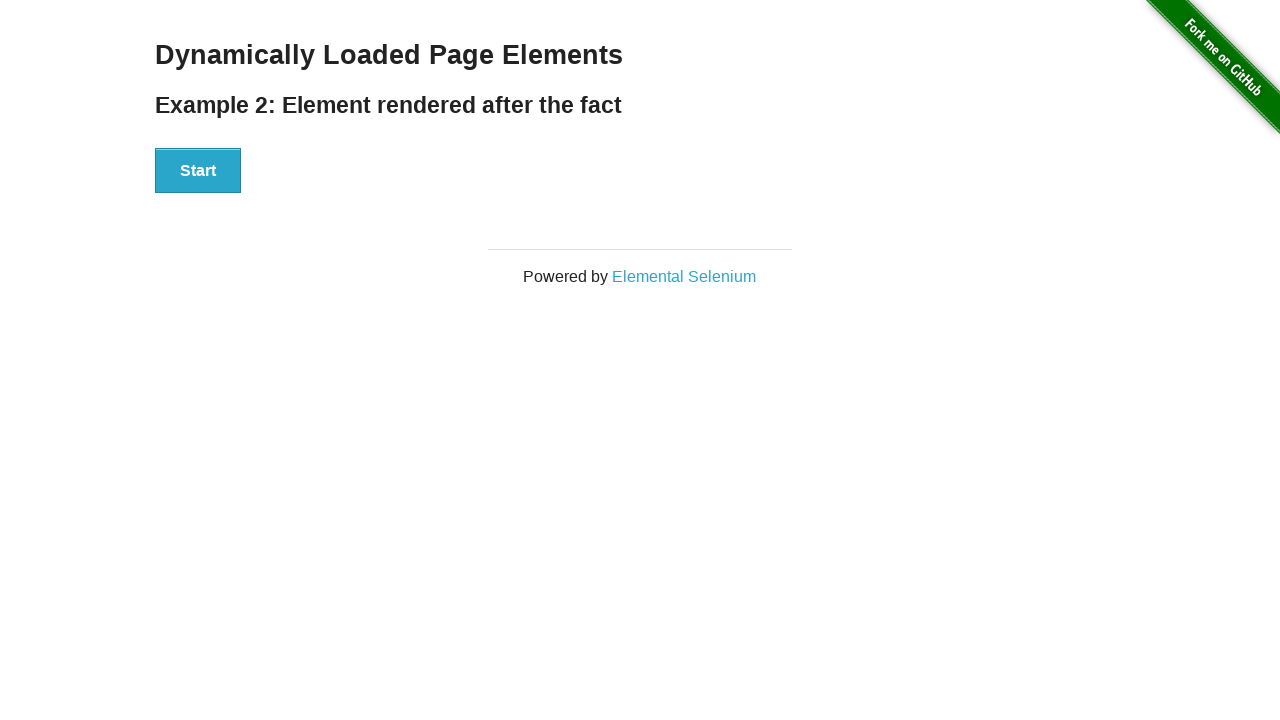

Navigated to dynamic loading page
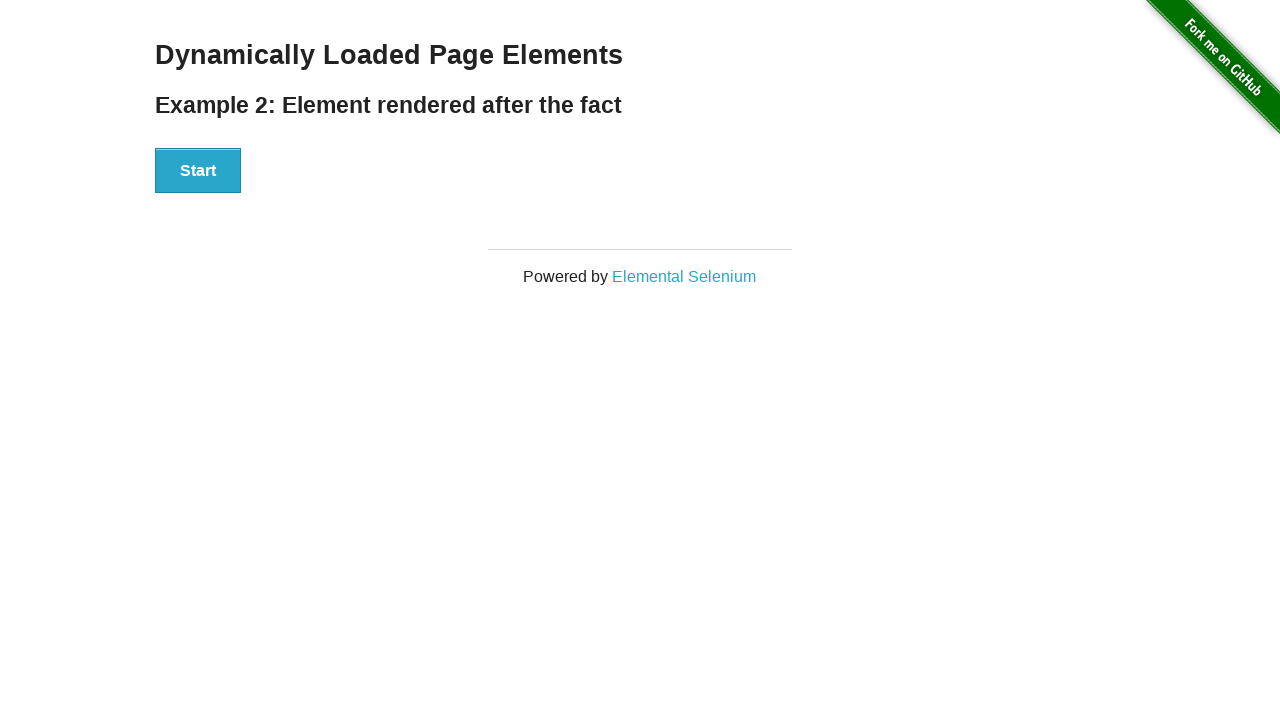

Clicked Start button to begin loading element at (198, 171) on #start button
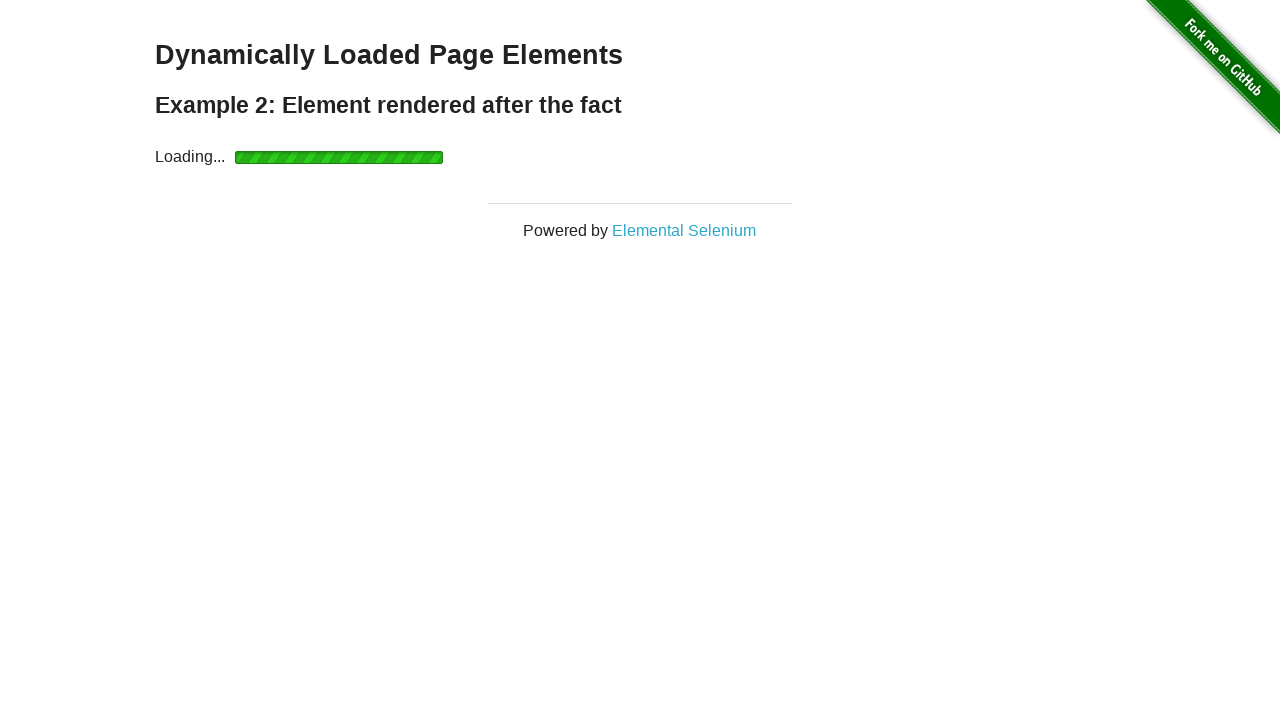

Loading indicator disappeared
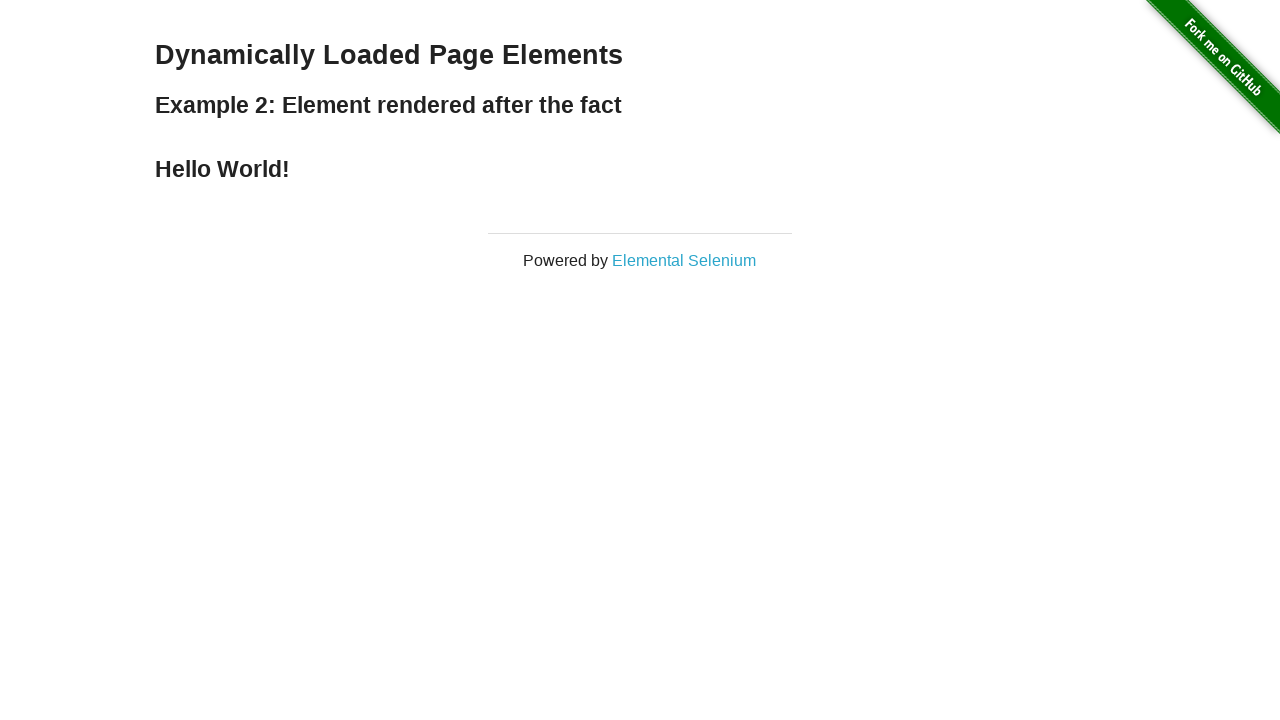

Finish element appeared after dynamic loading
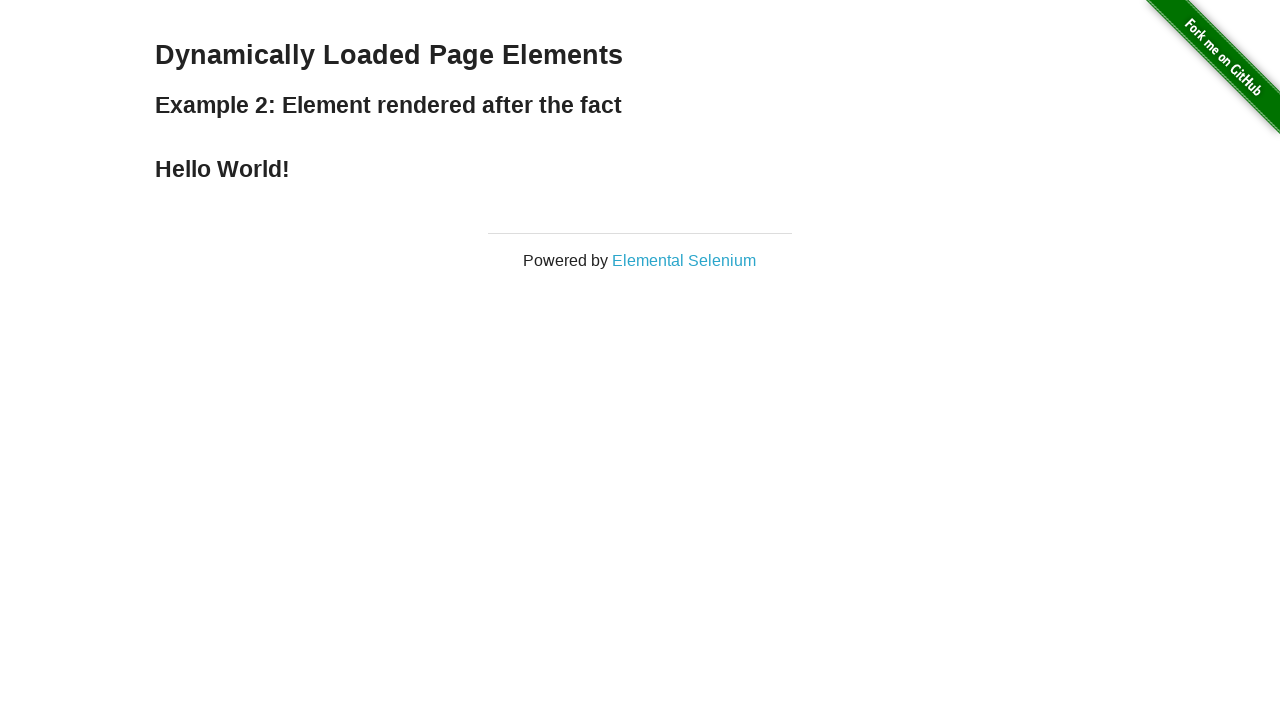

Retrieved text content from finish element
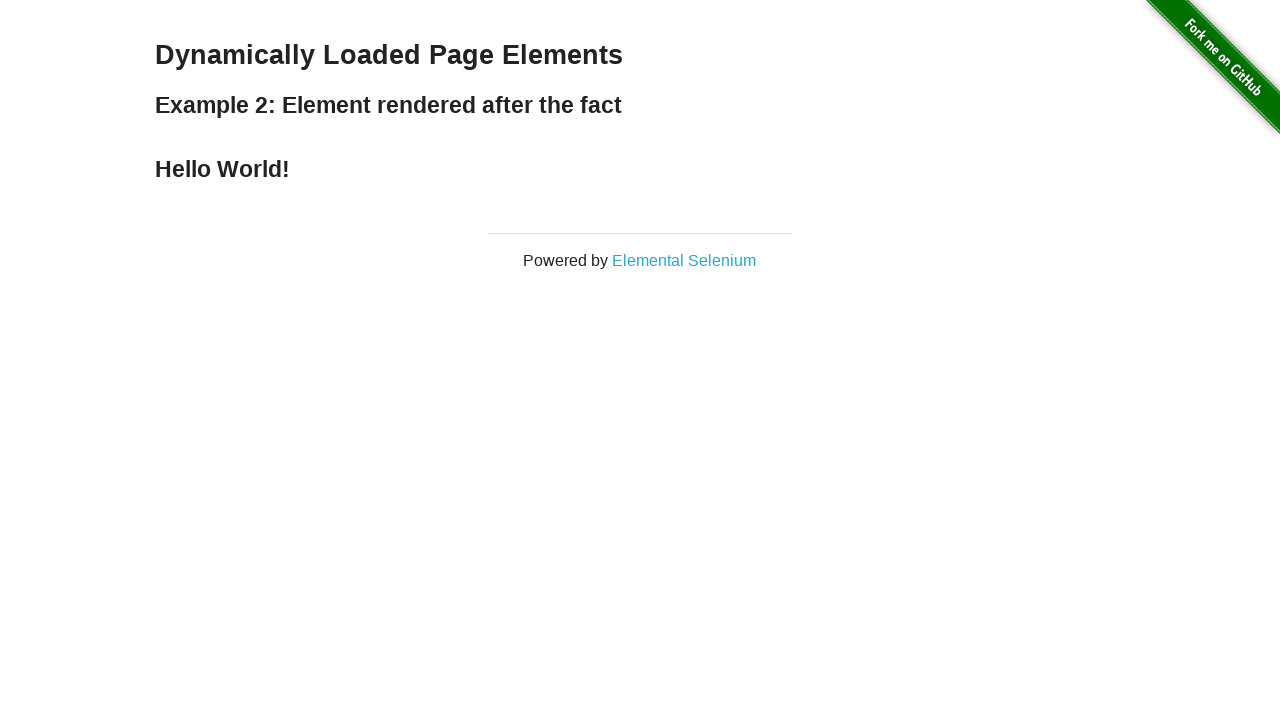

Verified 'Hello World!' text appears in finish element
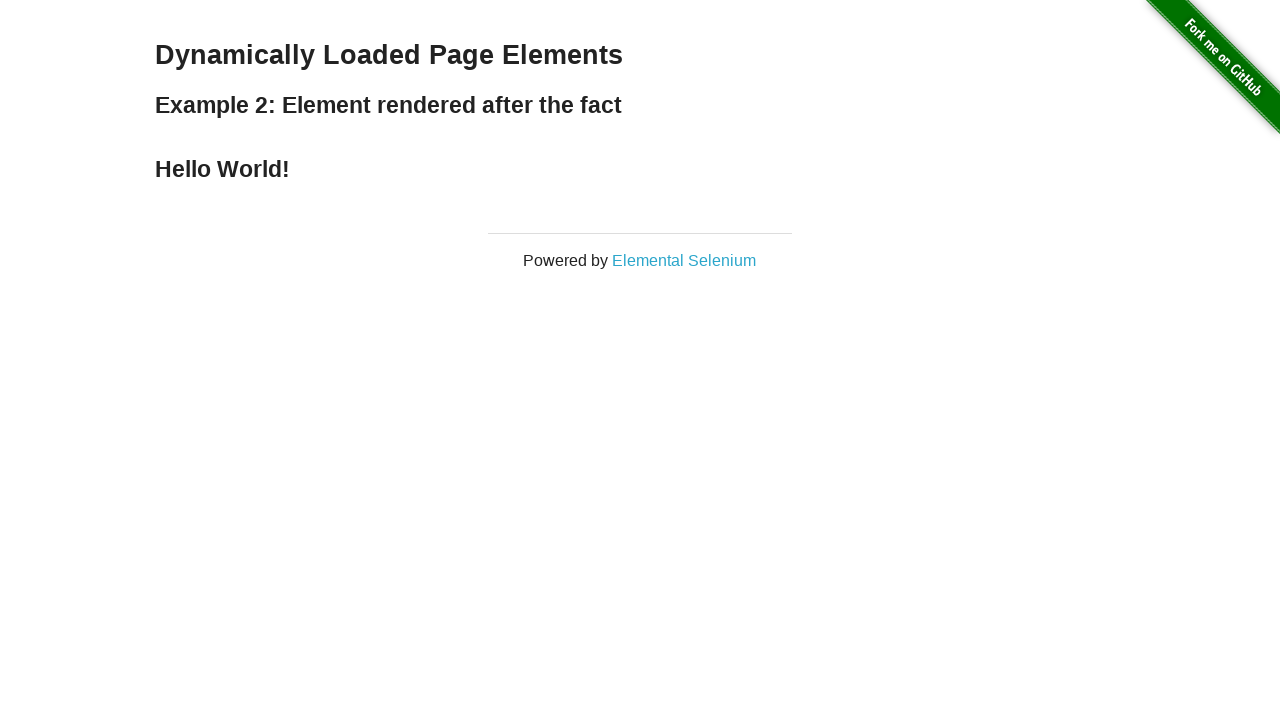

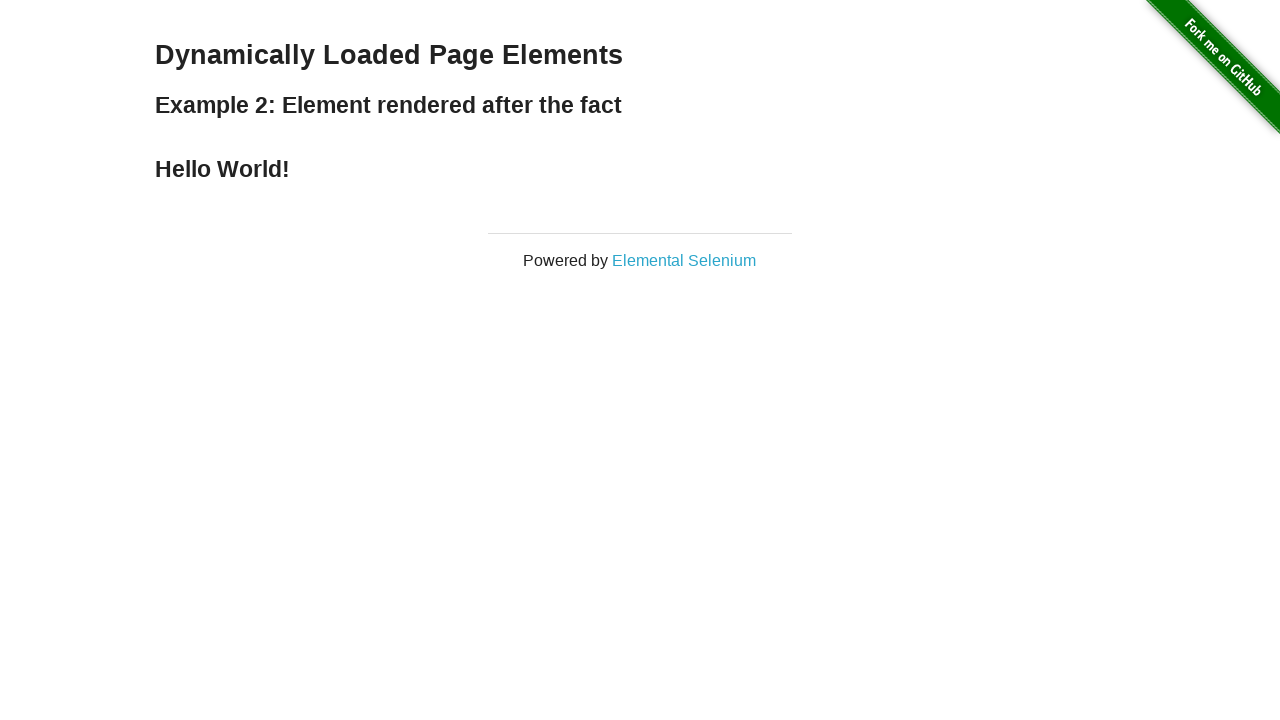